Tests Python.org search functionality by searching for "lambda" and verifying that search results are returned

Starting URL: http://www.python.org

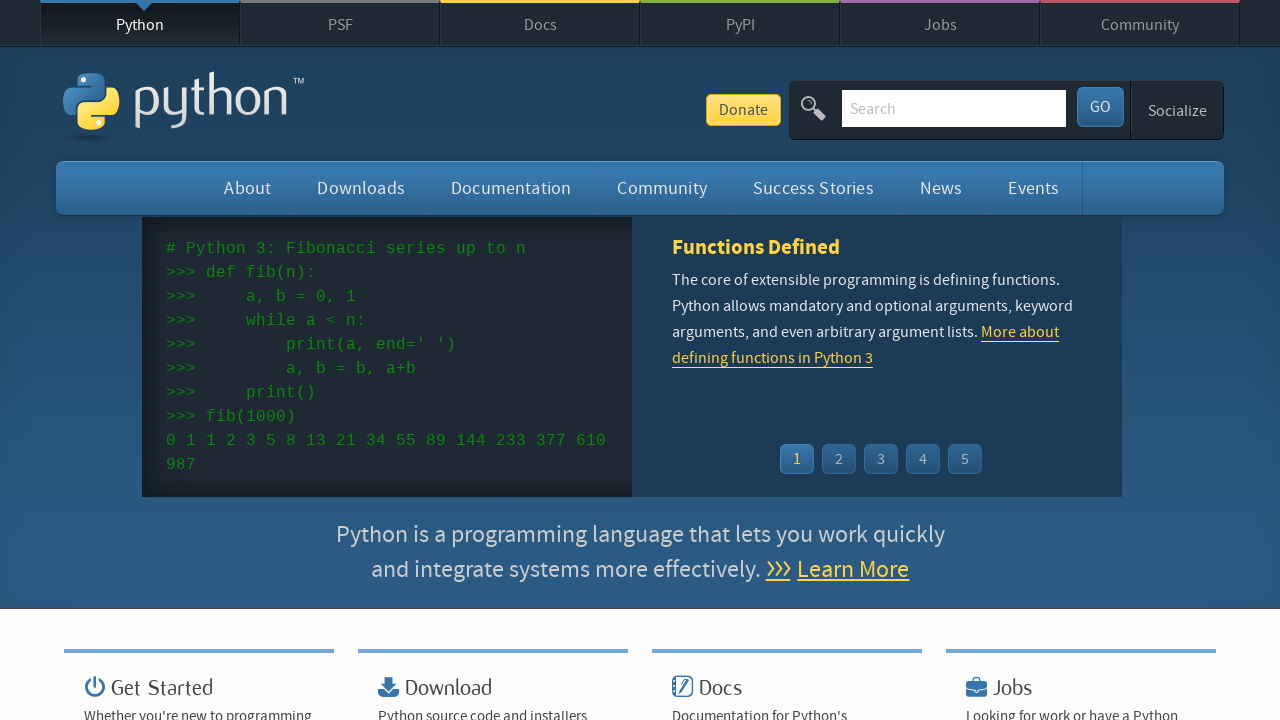

Located search field by name attribute 'q'
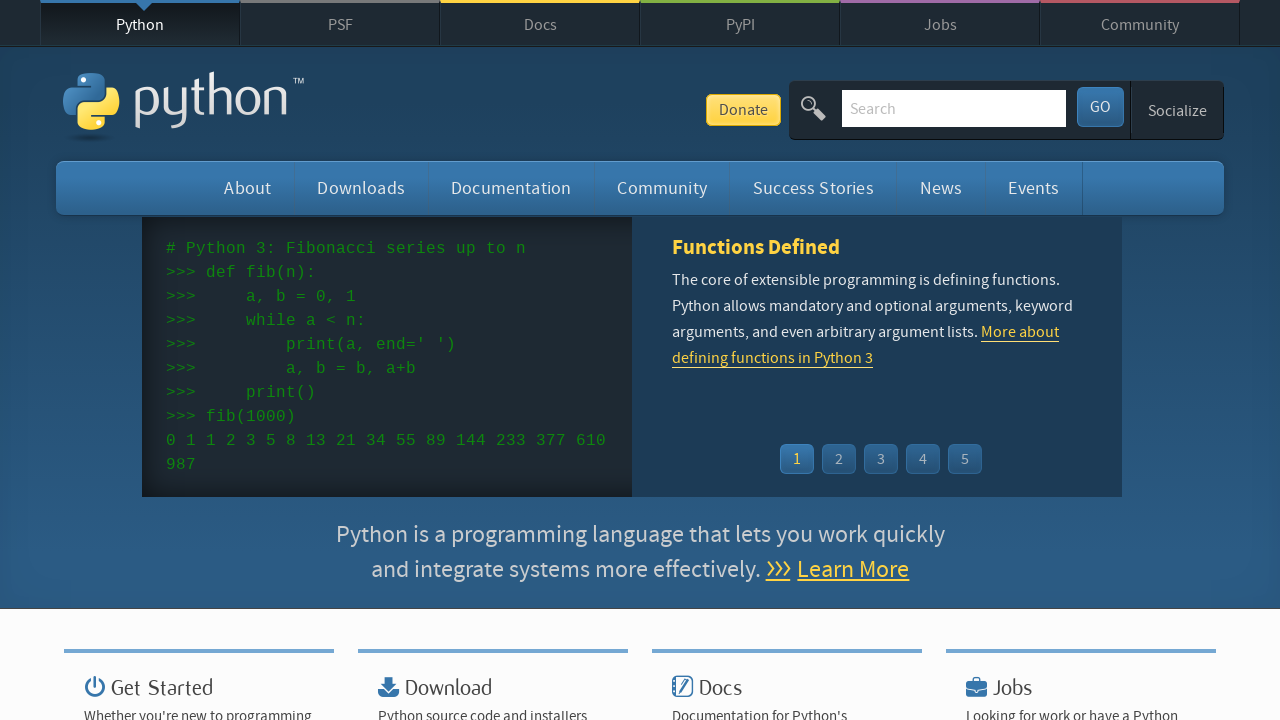

Cleared search field on input[name='q']
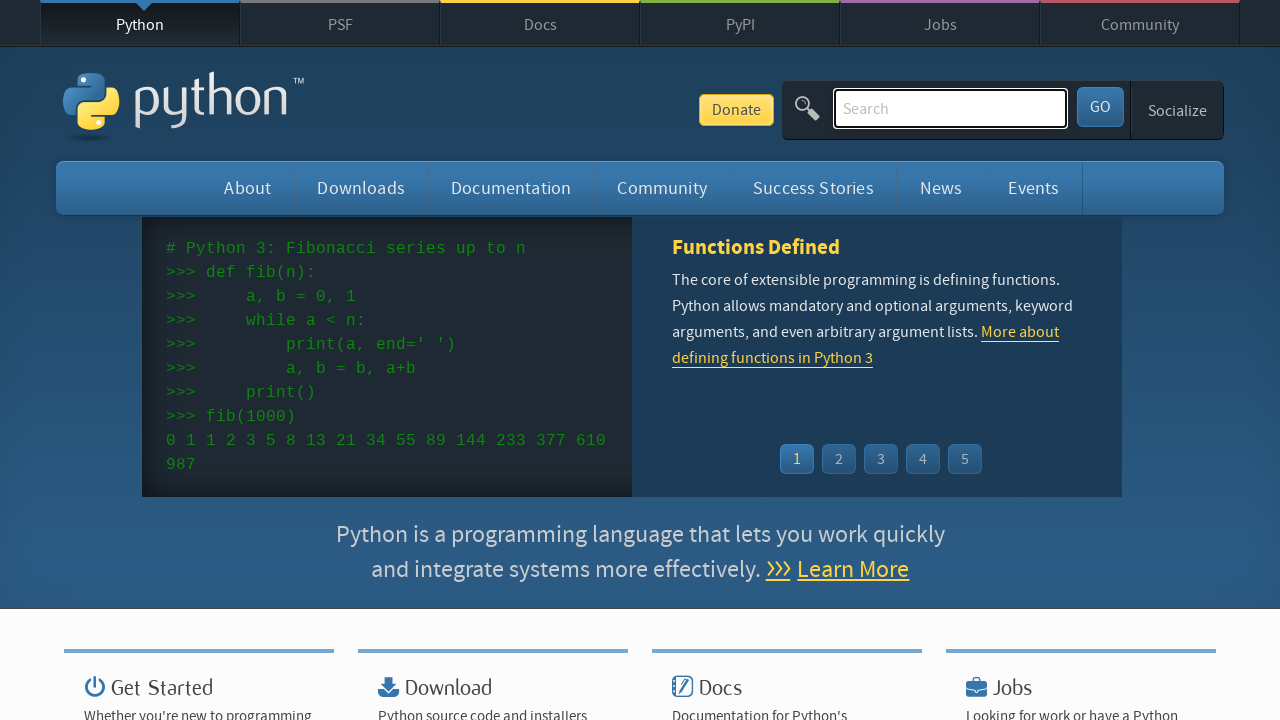

Filled search field with 'lambda' on input[name='q']
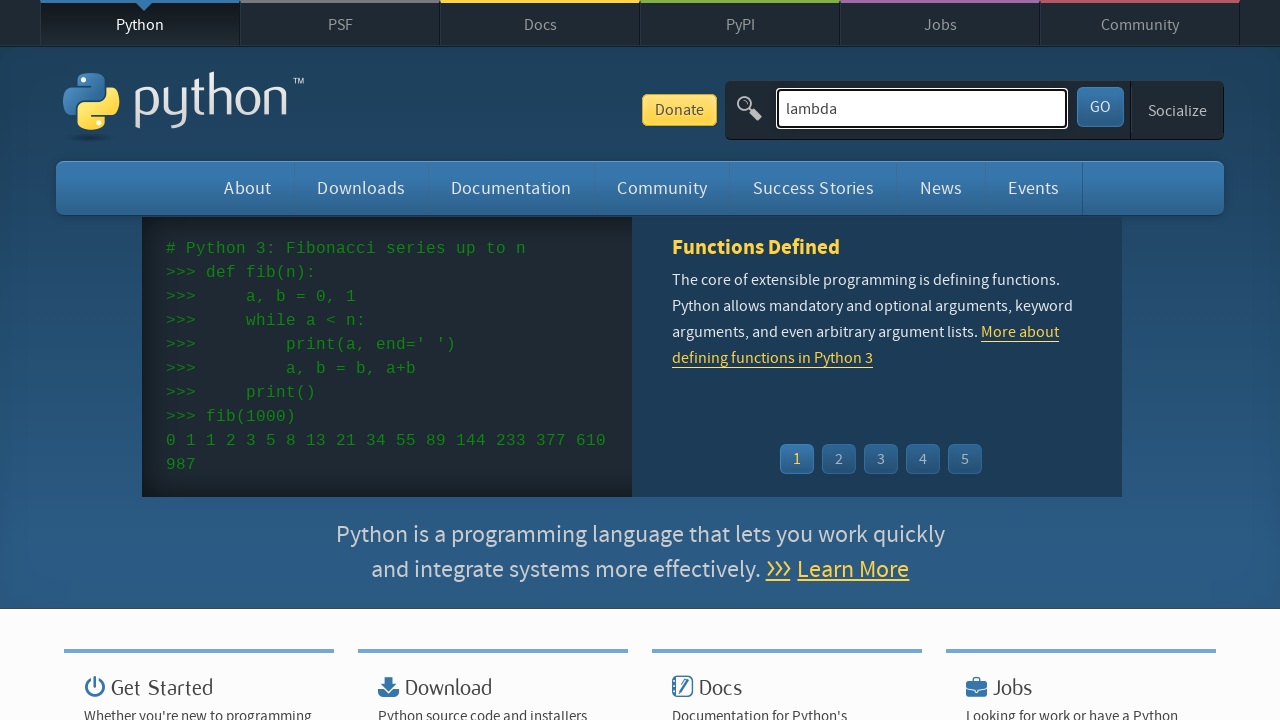

Pressed Enter to submit search on input[name='q']
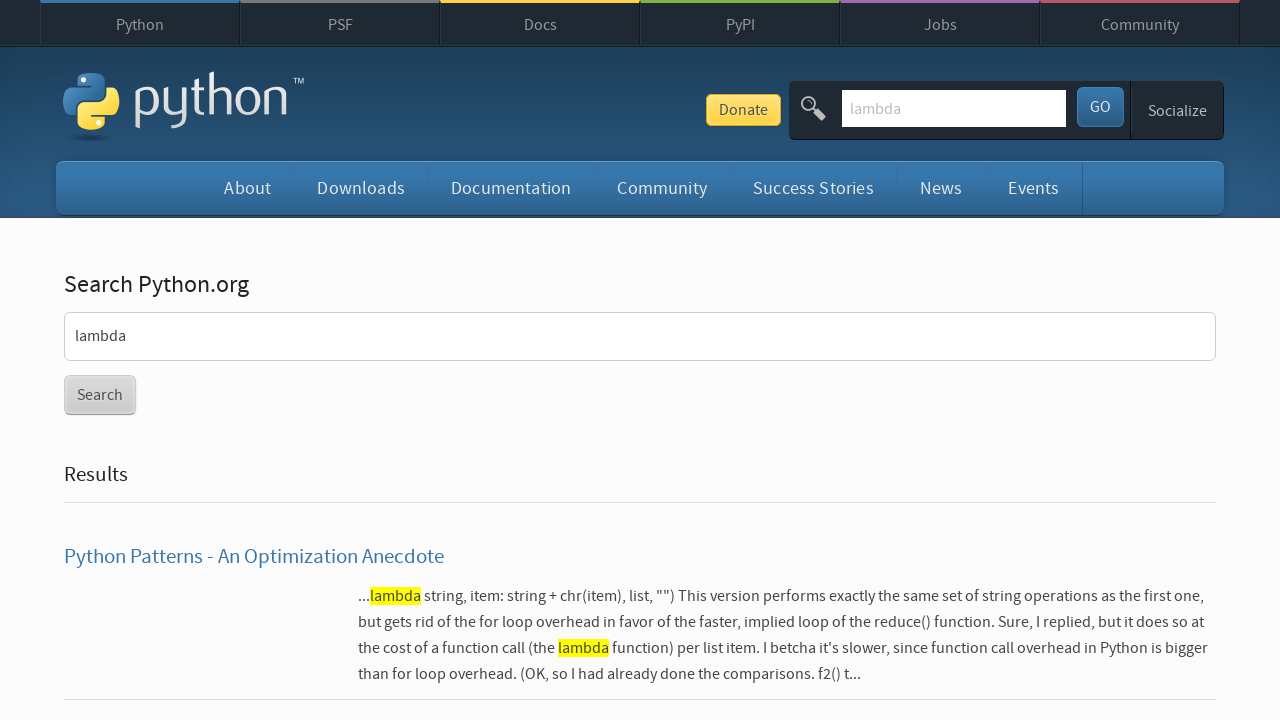

Waited for search results page to load (networkidle)
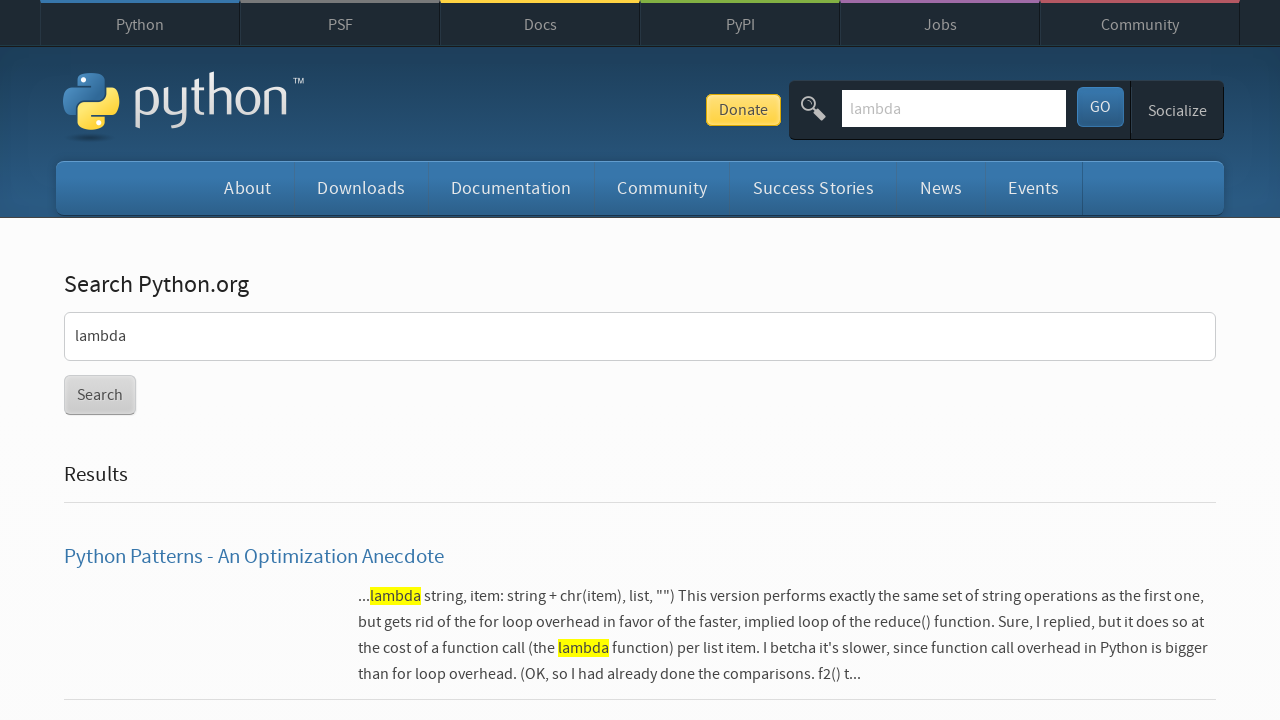

Verified that search results were returned for 'lambda'
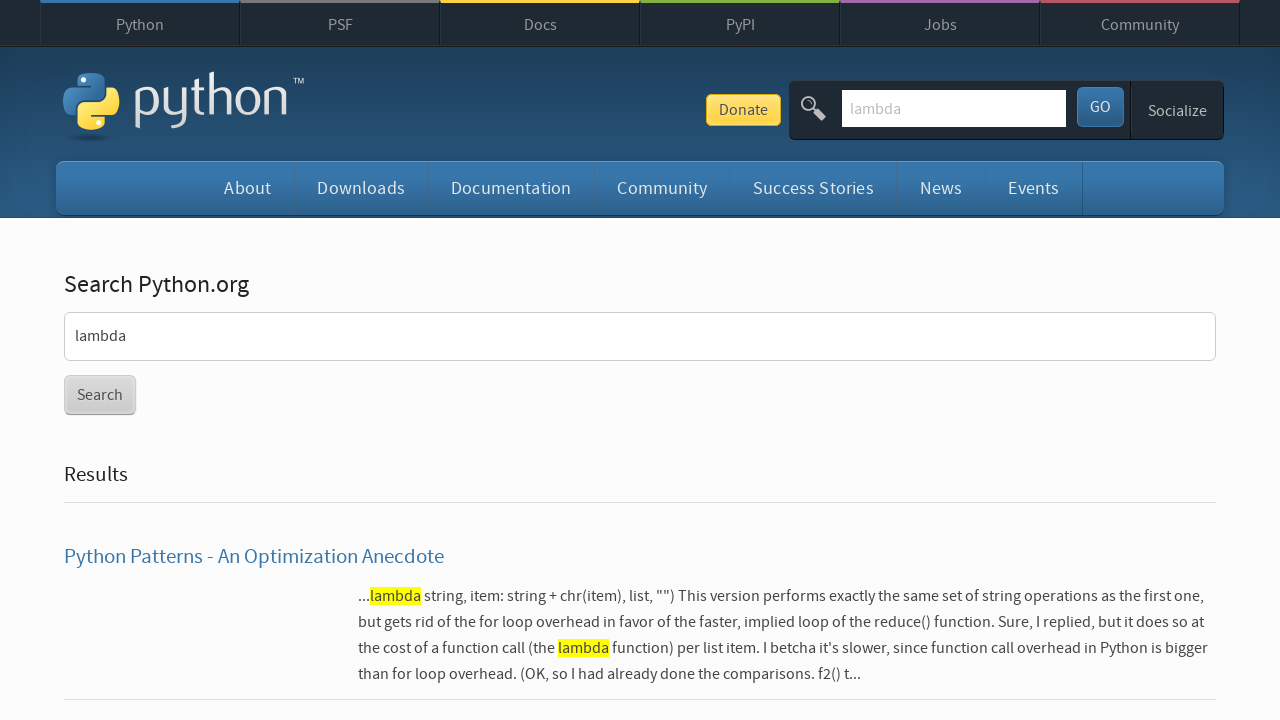

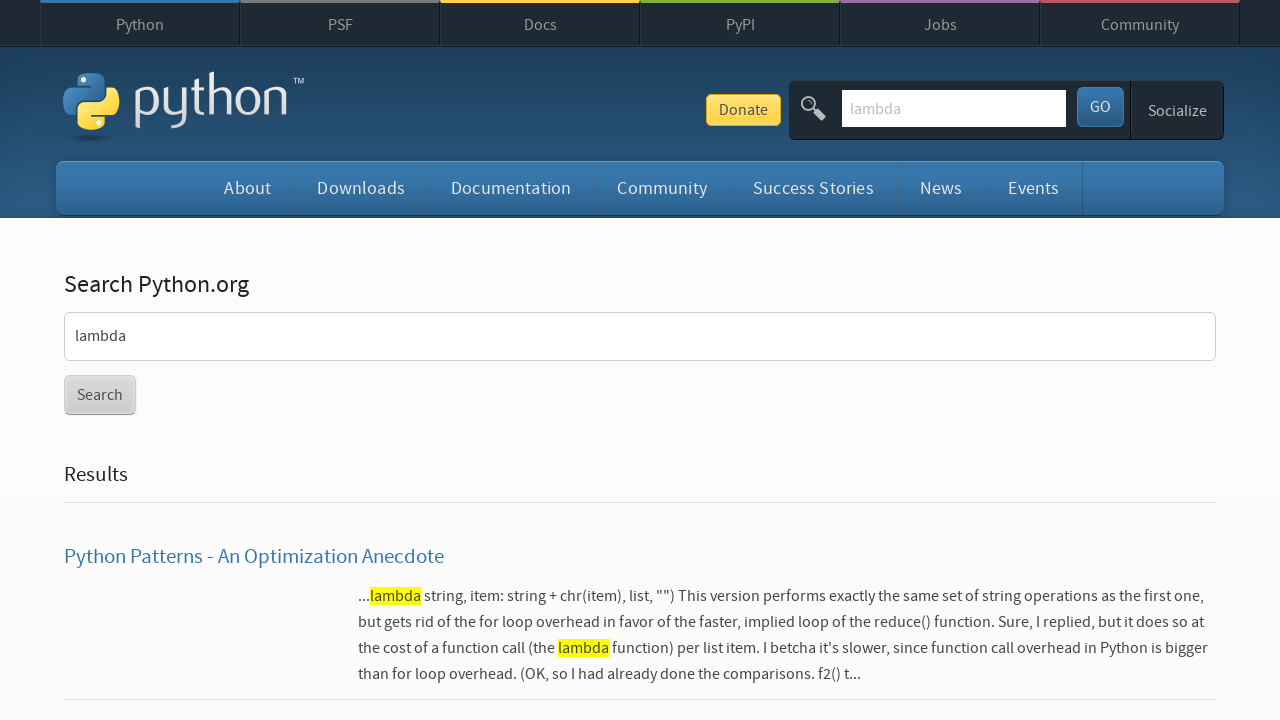